Navigates to a demo context menu page, maximizes the browser window, and verifies the page loads by checking the title and URL are accessible.

Starting URL: https://demo.guru99.com/test/simple_context_menu.html

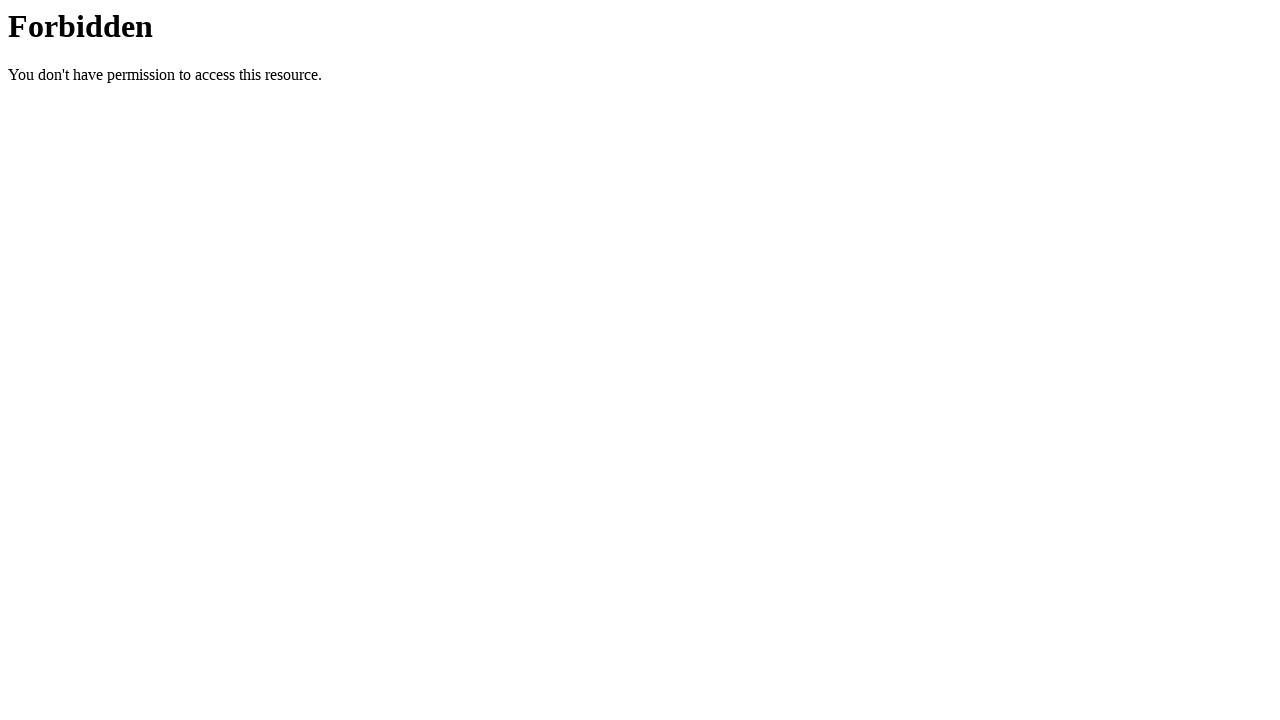

Set viewport size to 1920x1080 (maximized window)
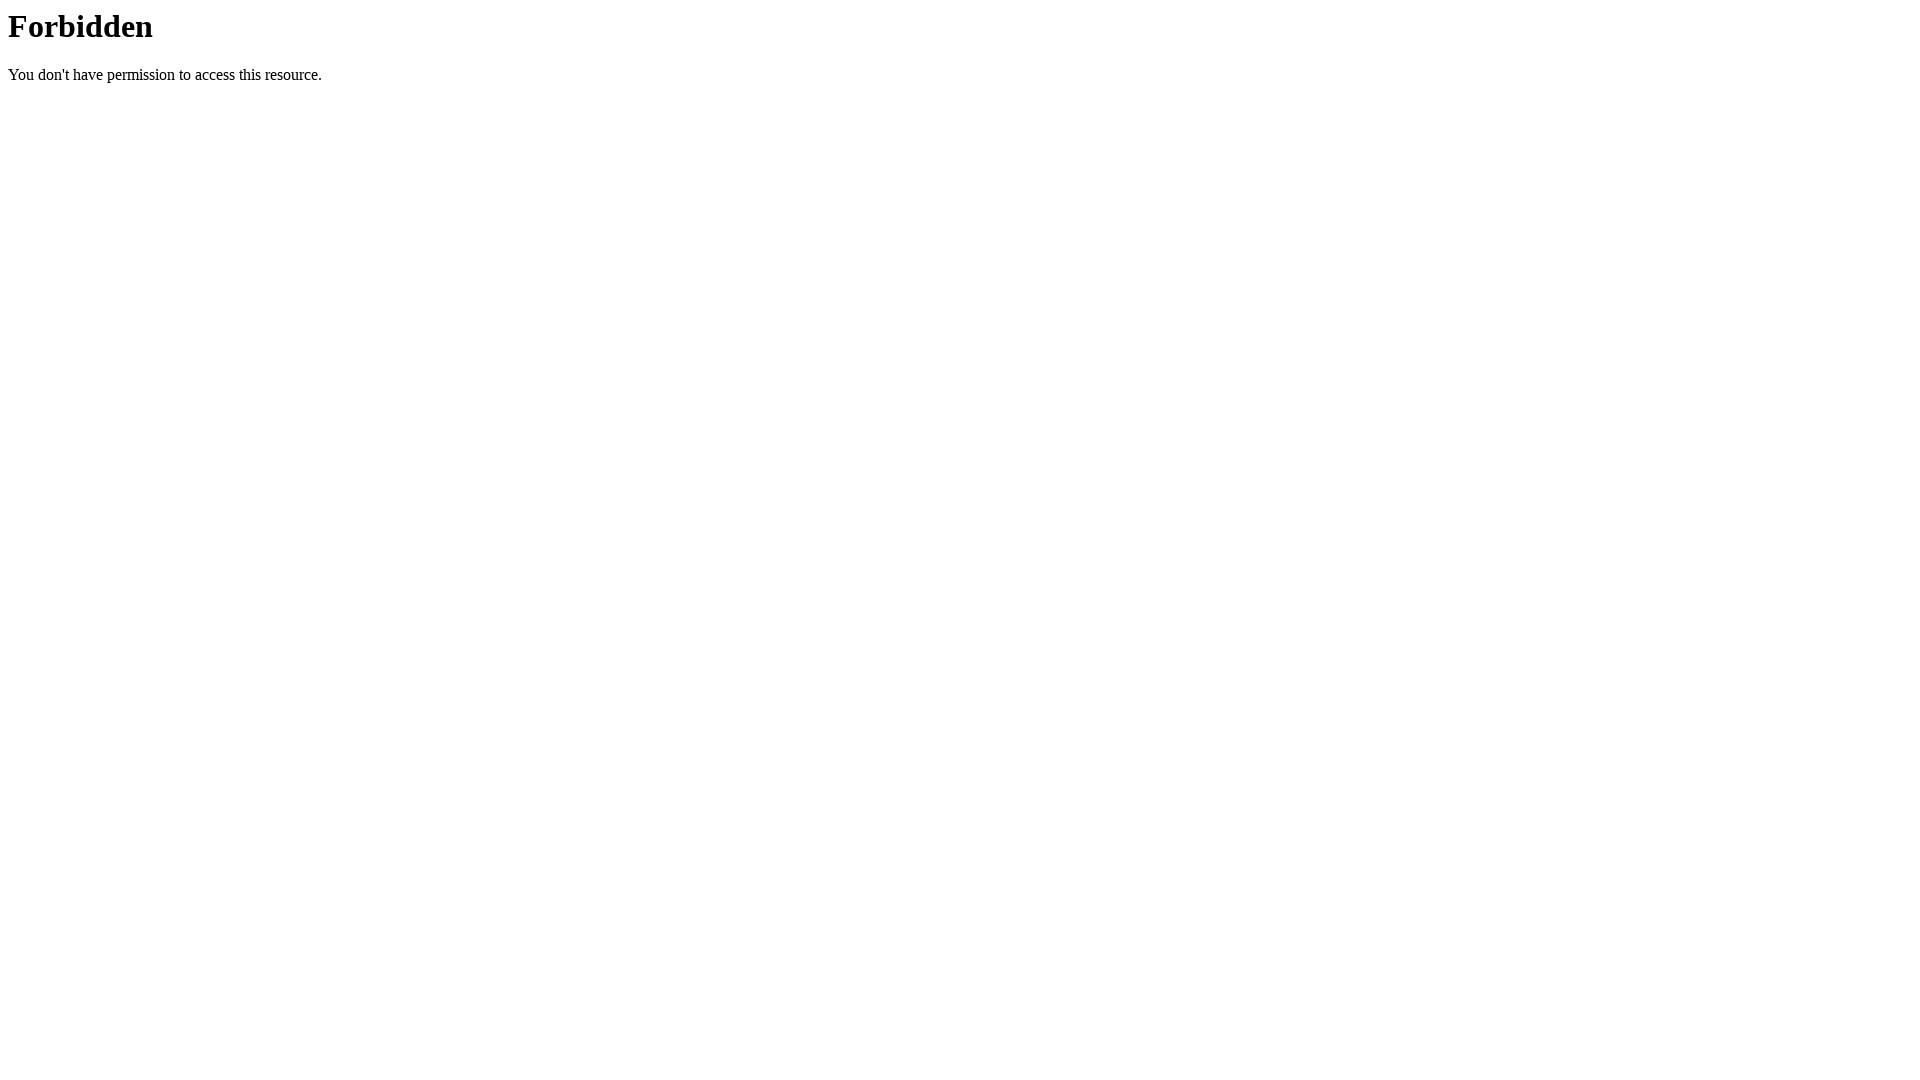

Page loaded (domcontentloaded state)
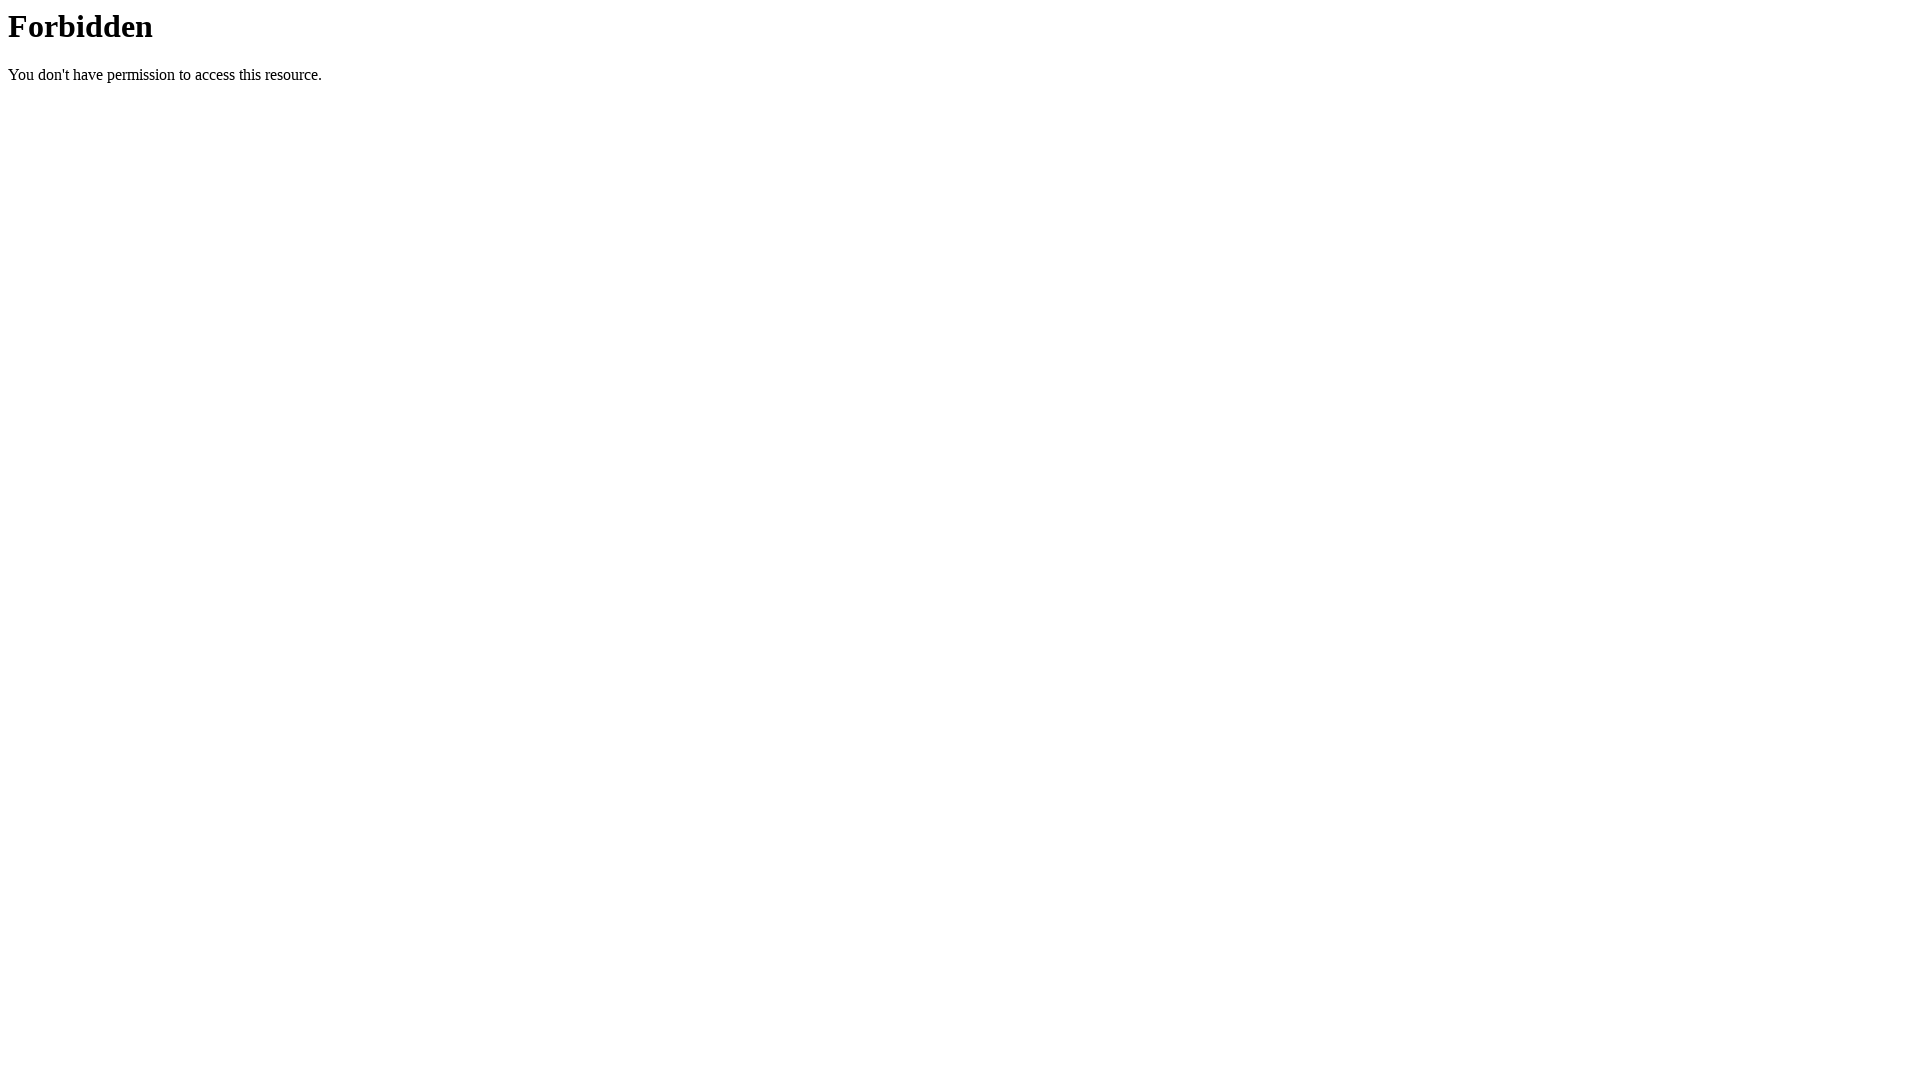

Retrieved page title: '403 Forbidden'
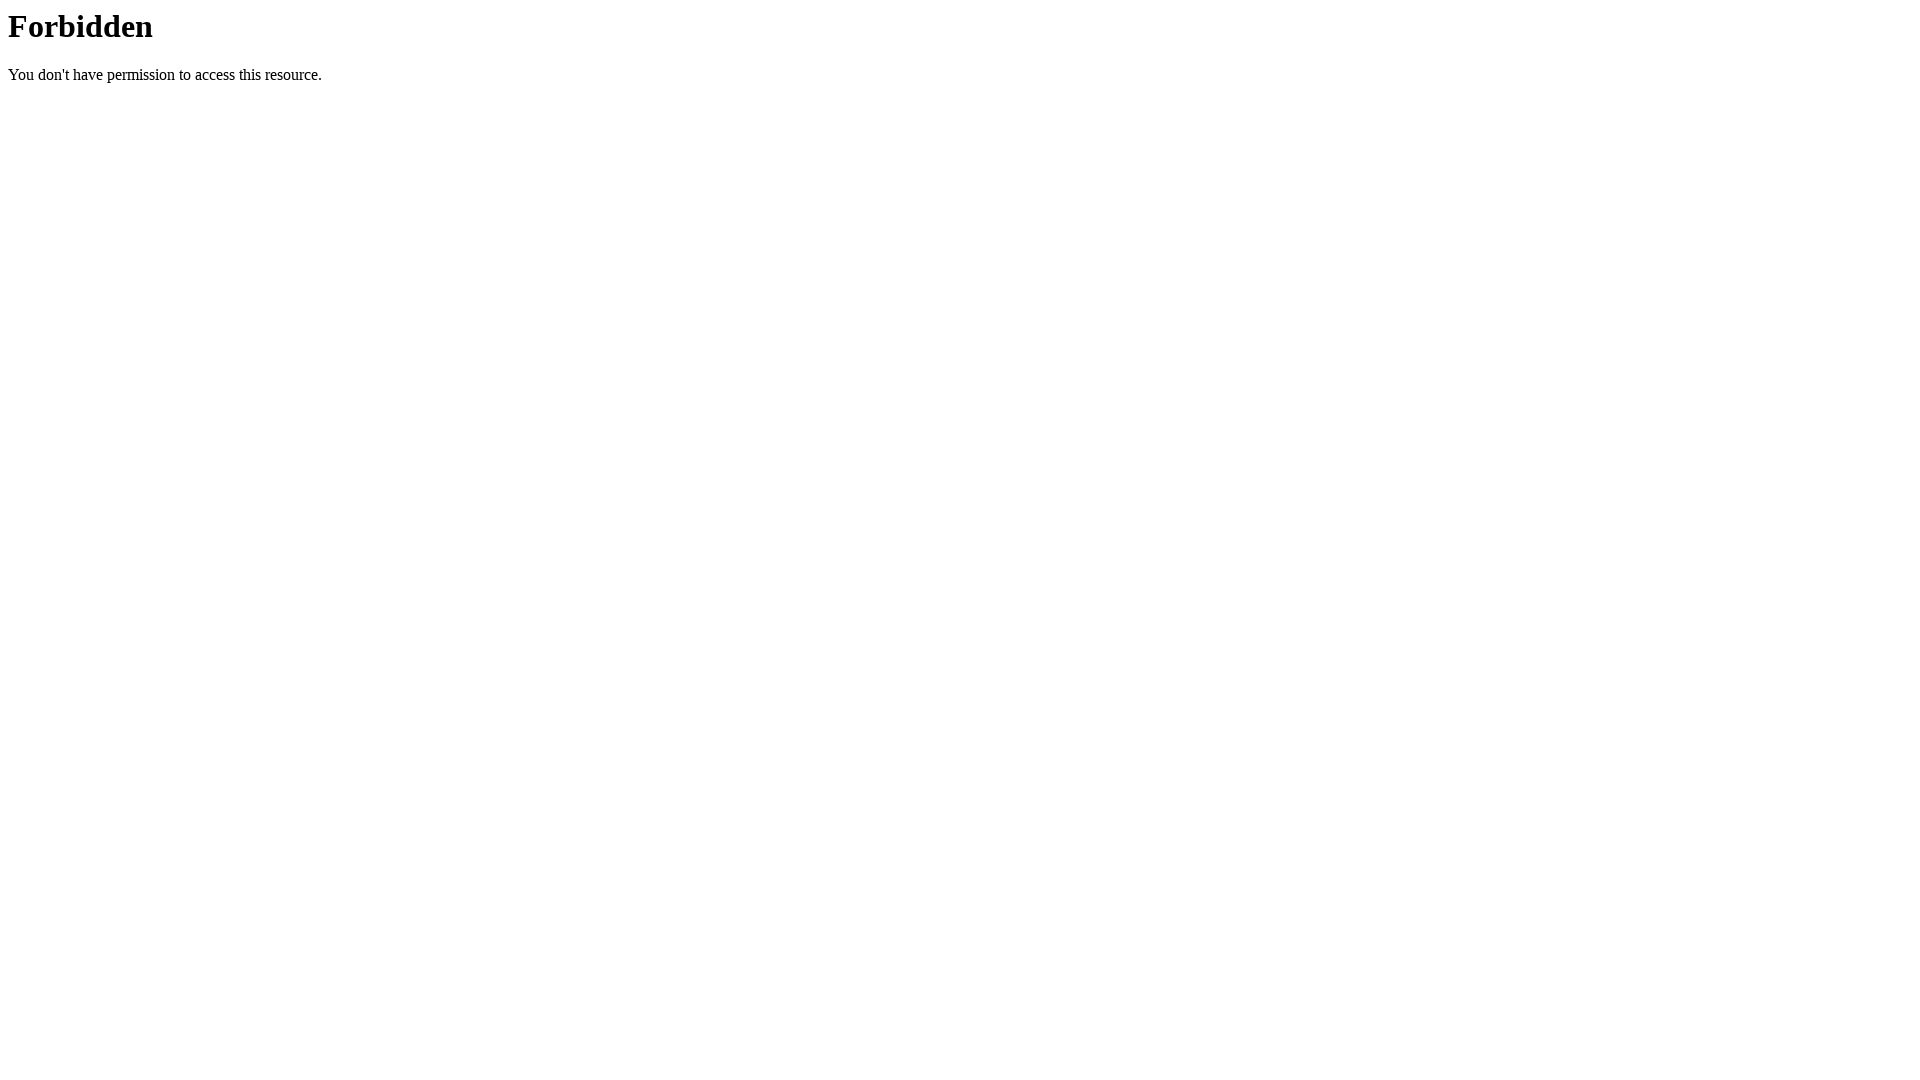

Retrieved current URL: 'https://demo.guru99.com/test/simple_context_menu.html'
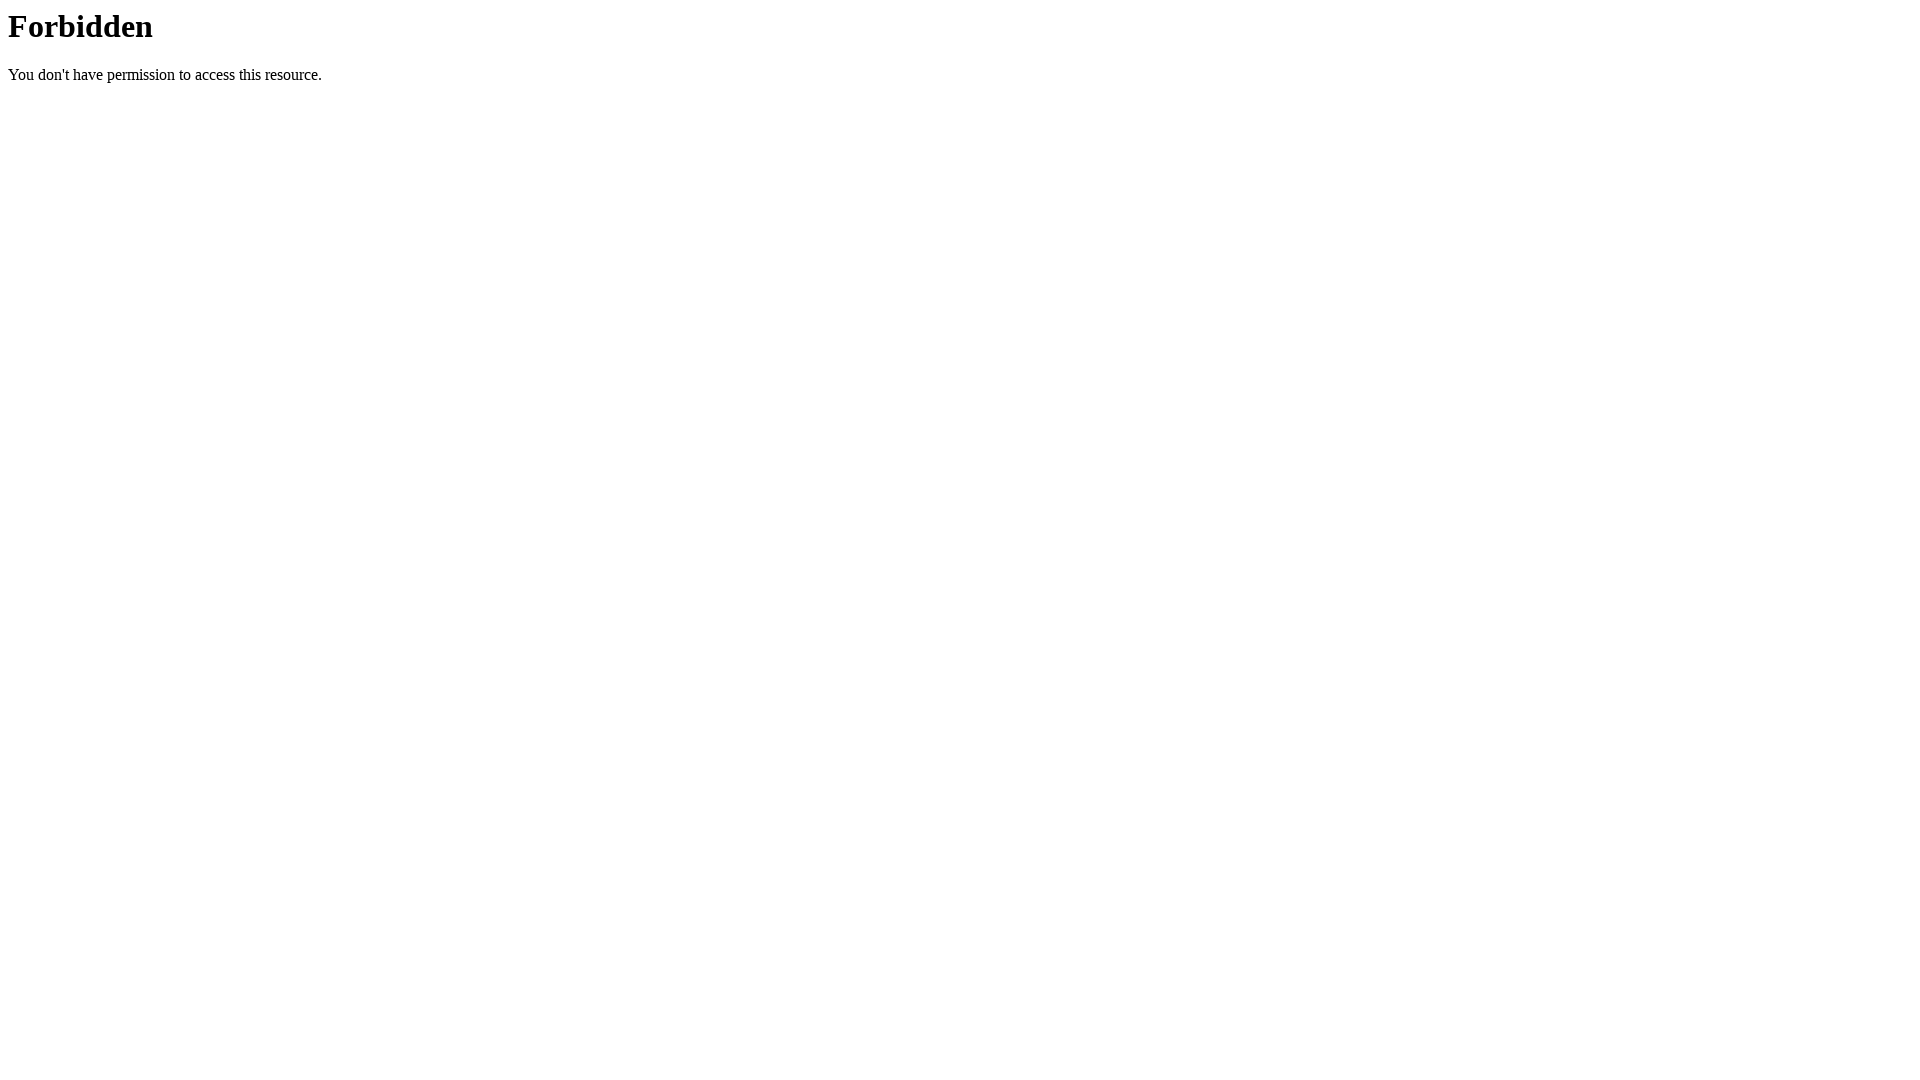

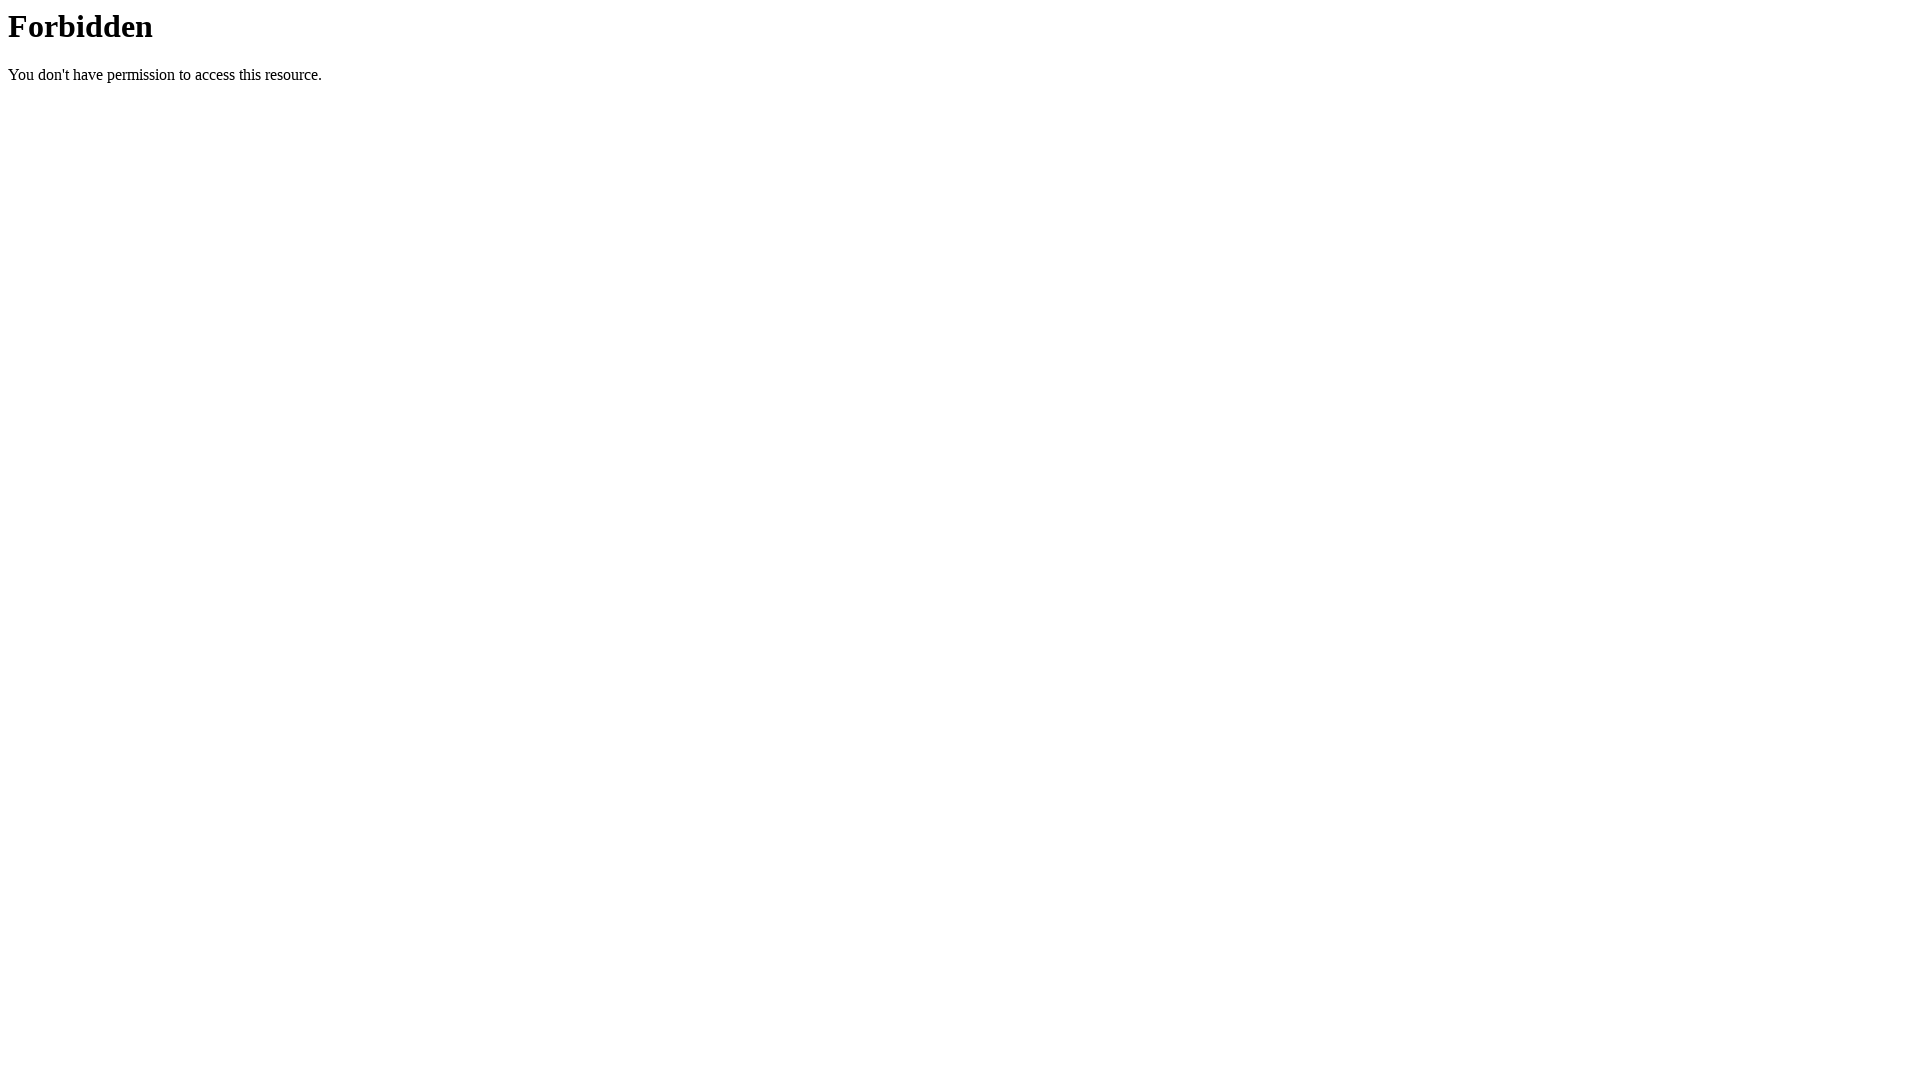